Tests toggling a checkbox by first checking it and then unchecking it

Starting URL: https://the-internet.herokuapp.com/dynamic_controls

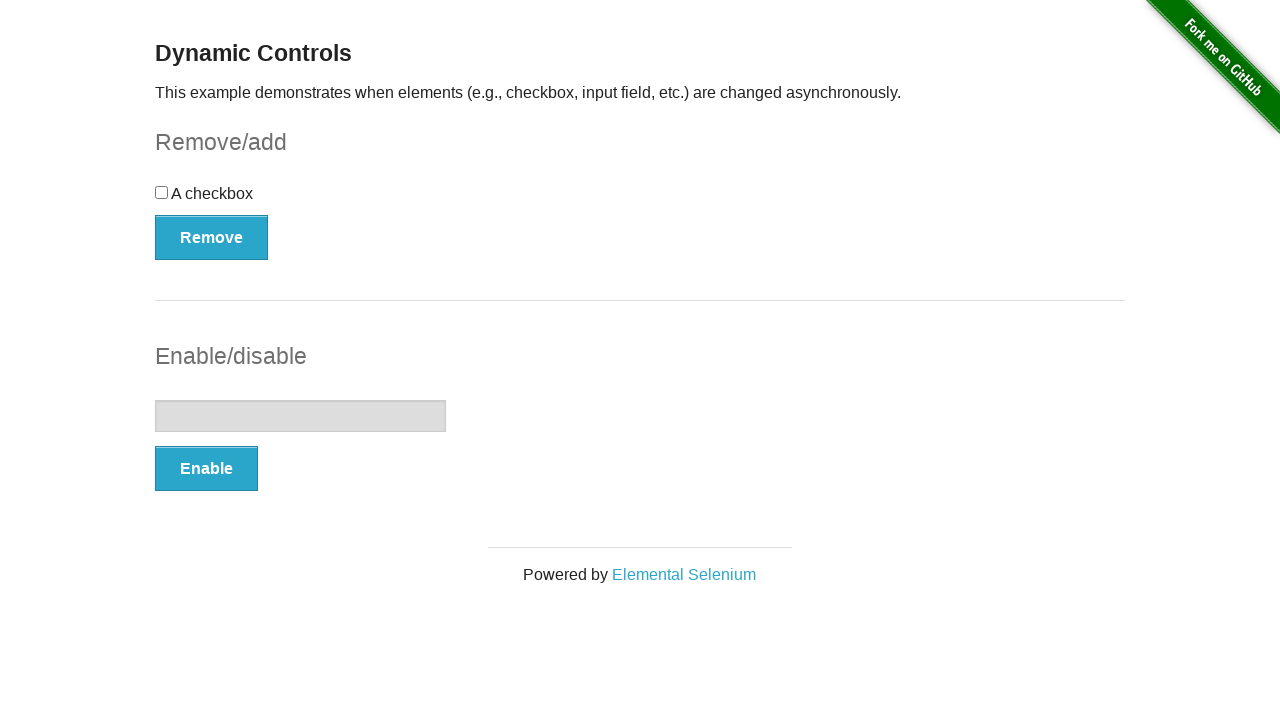

Checked the checkbox at (162, 192) on xpath=//input[@type='checkbox']
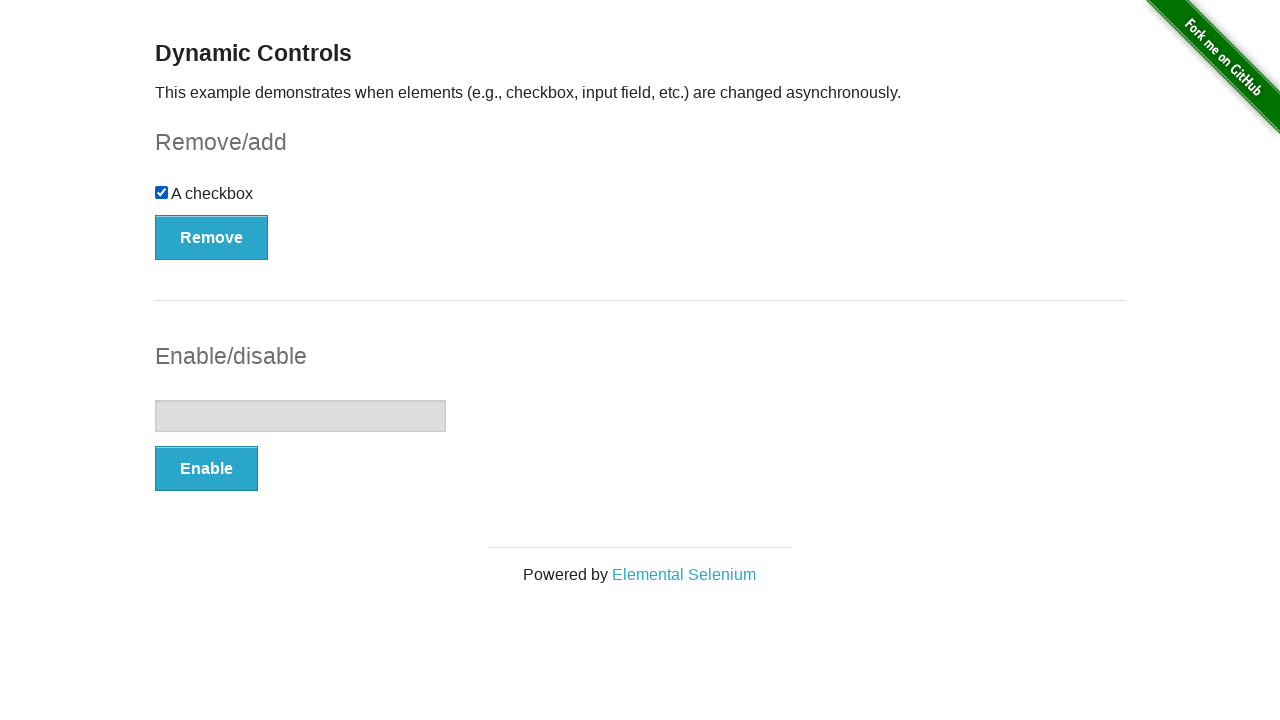

Unchecked the checkbox at (162, 192) on xpath=//input[@type='checkbox']
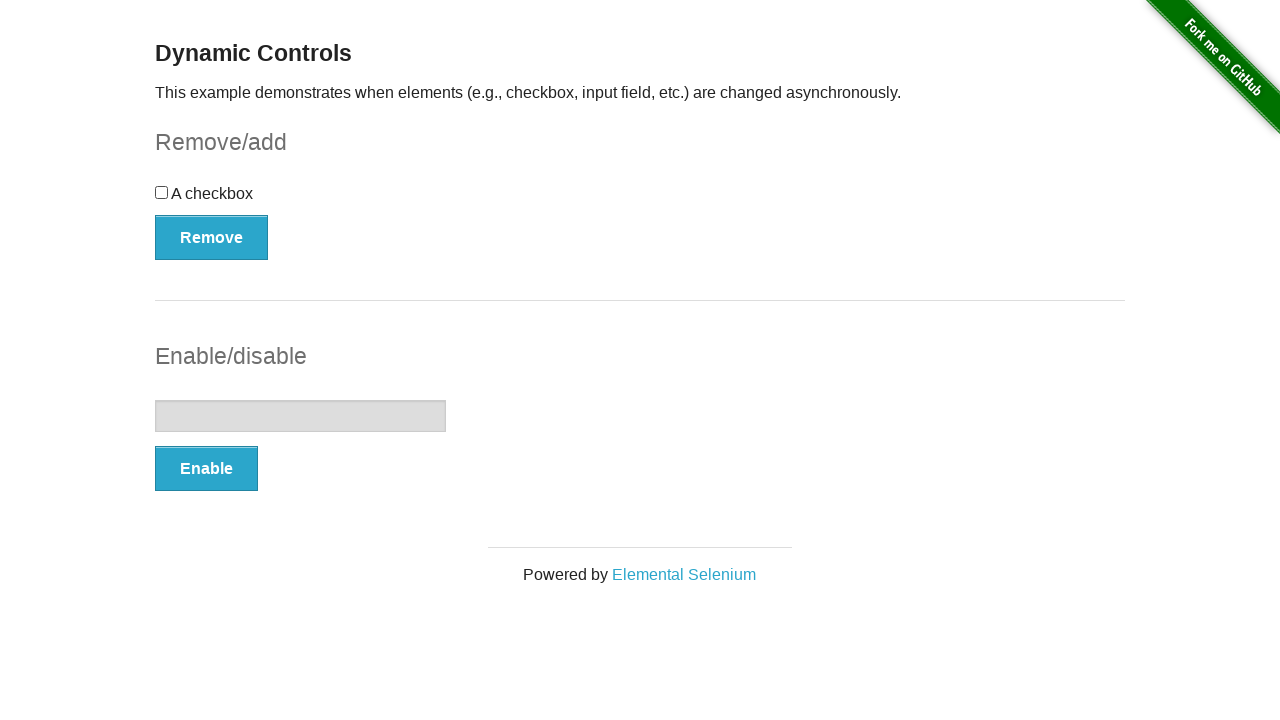

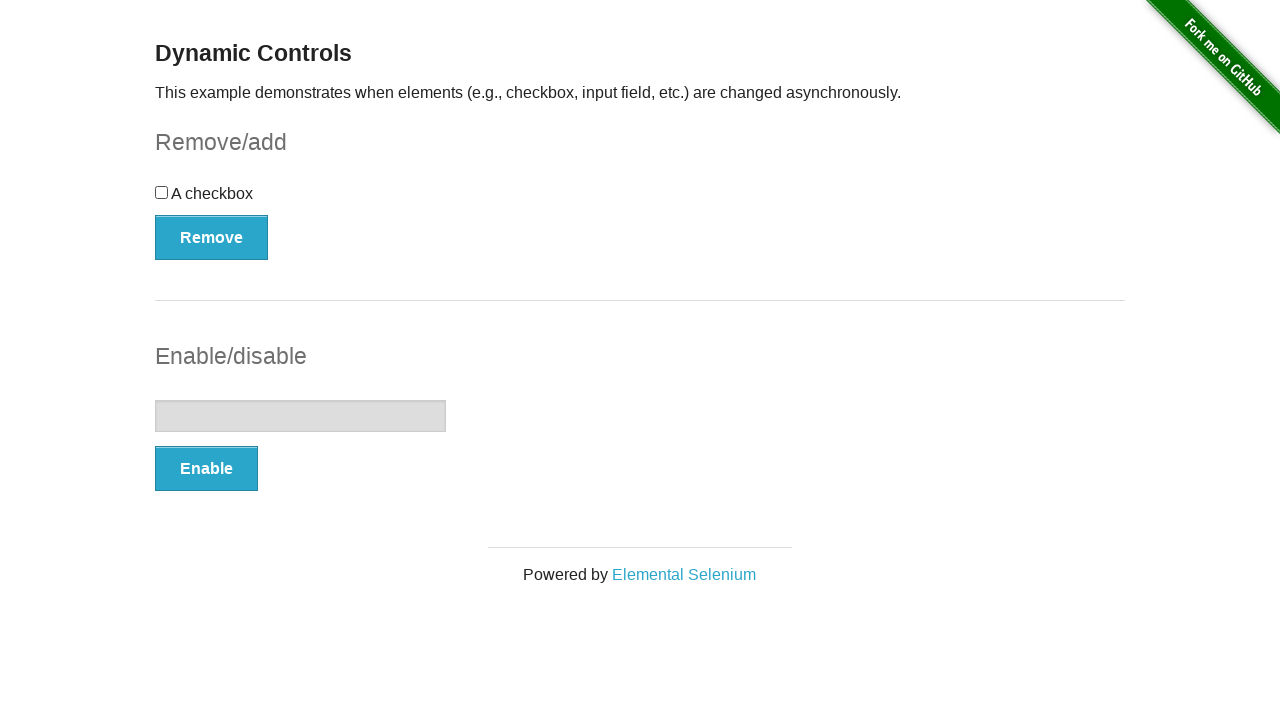